Tests different types of JavaScript alerts (simple, confirm, and prompt) by triggering them and interacting with accept, dismiss, and text input

Starting URL: https://letcode.in/alert

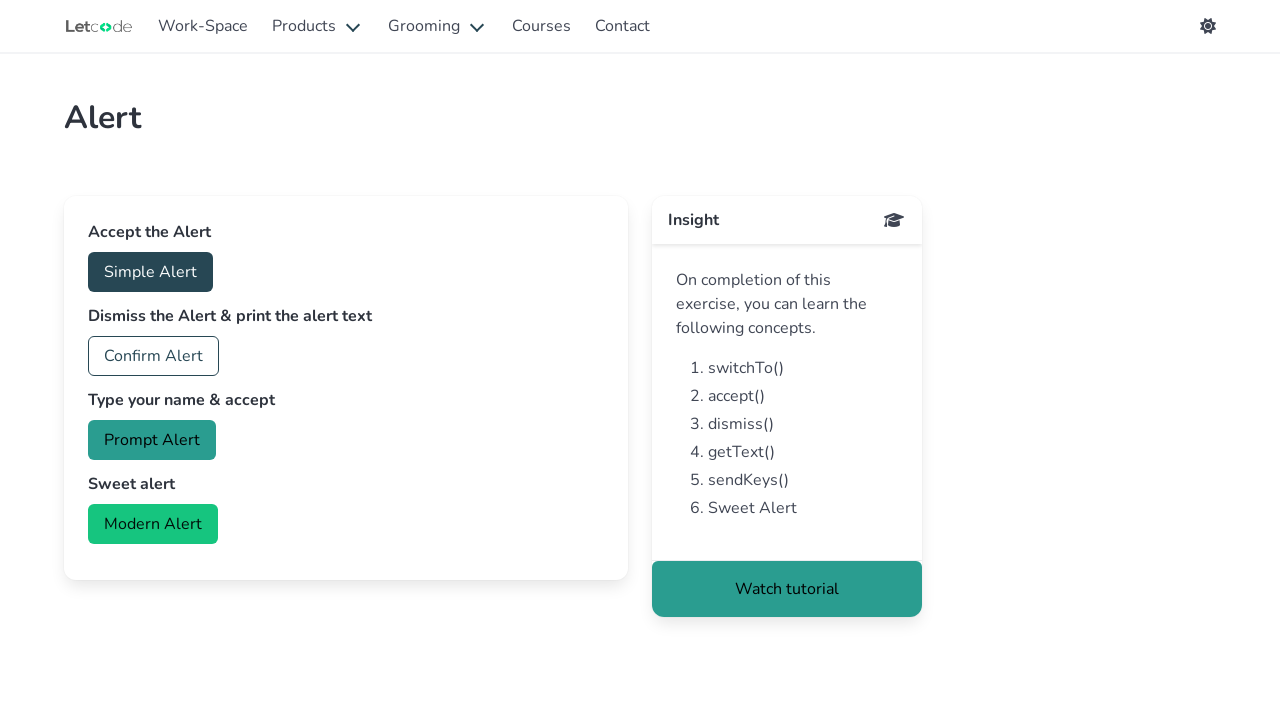

Clicked button to trigger simple alert at (150, 272) on xpath=//button[@class='button is-link']
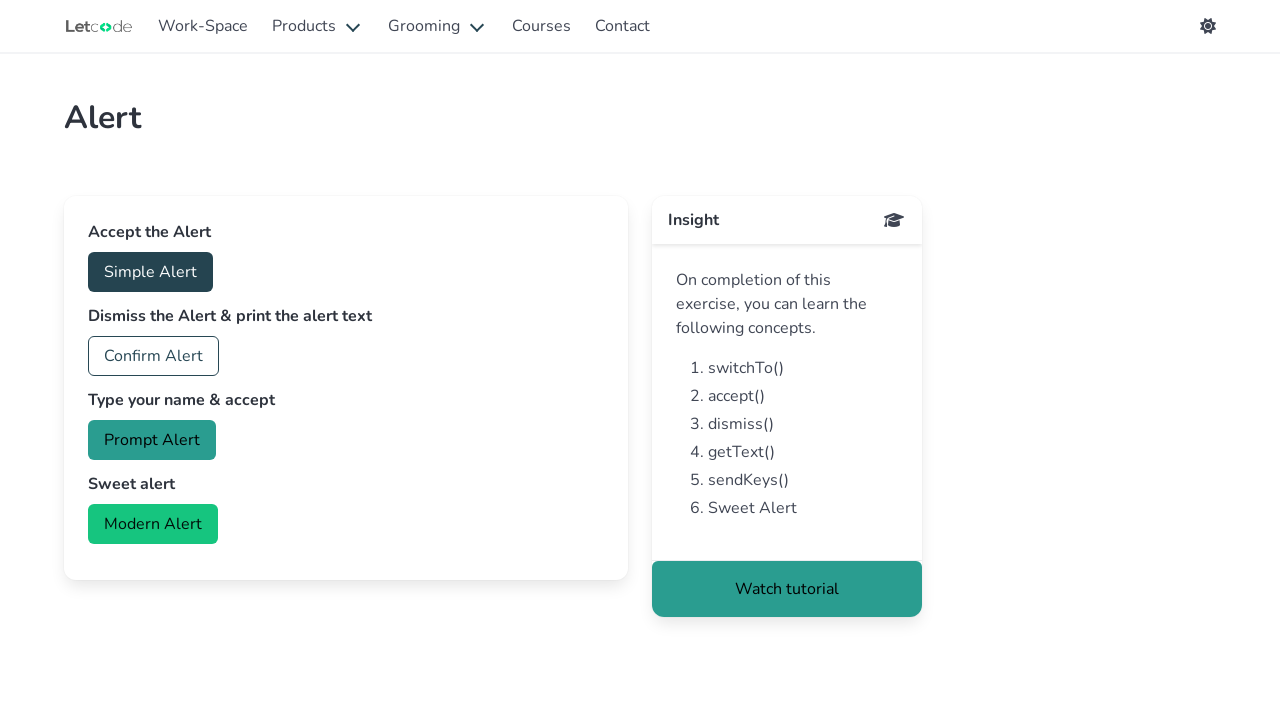

Set up dialog handler to accept simple alert
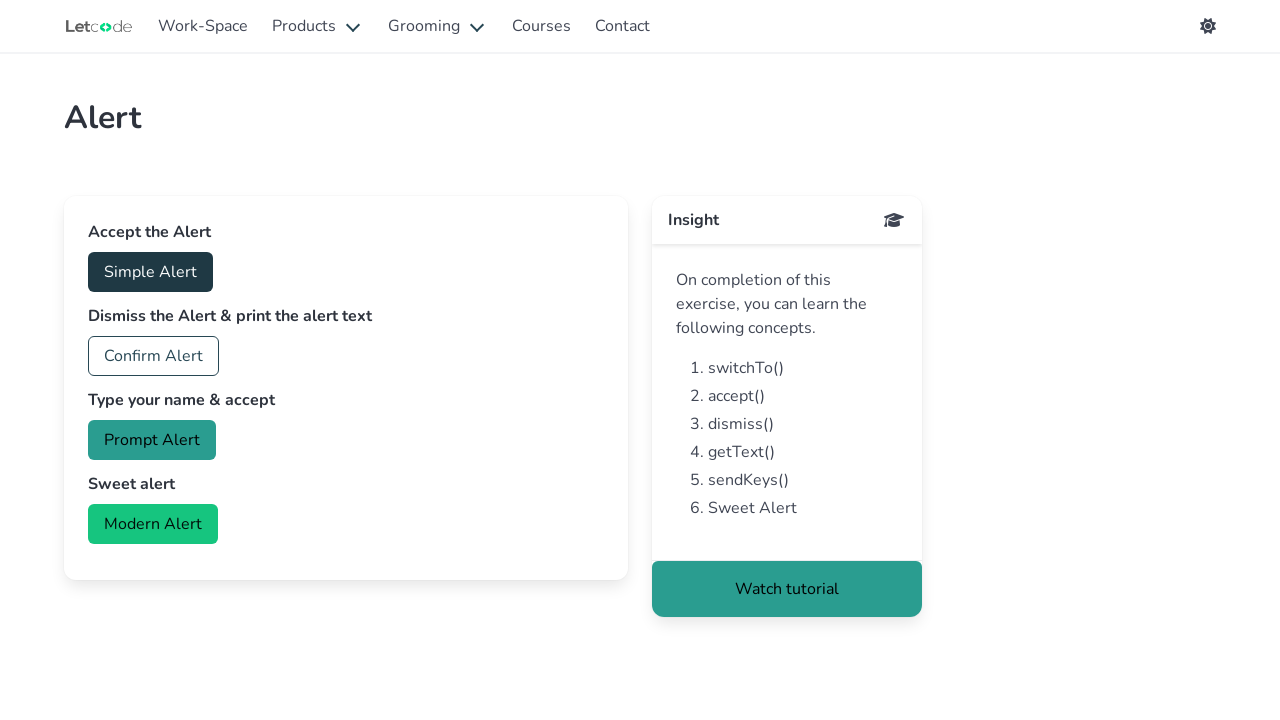

Clicked button to trigger confirm alert at (154, 356) on #confirm
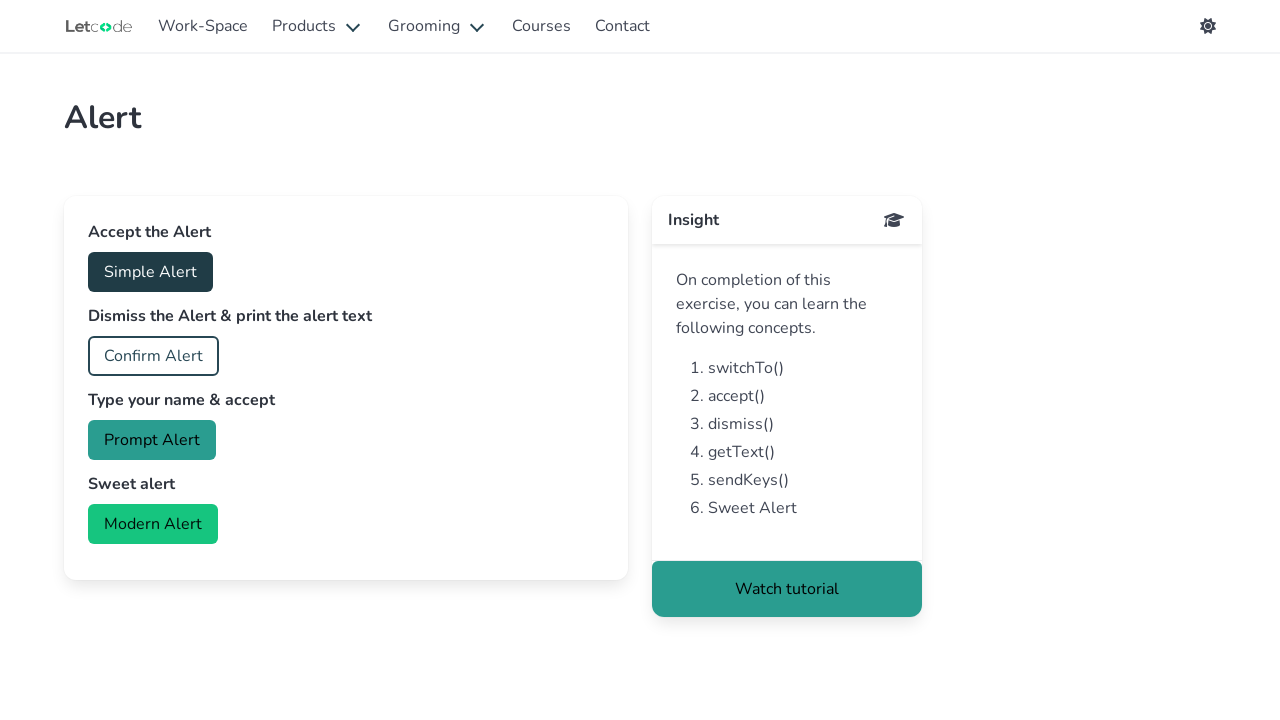

Set up dialog handler to dismiss confirm alert
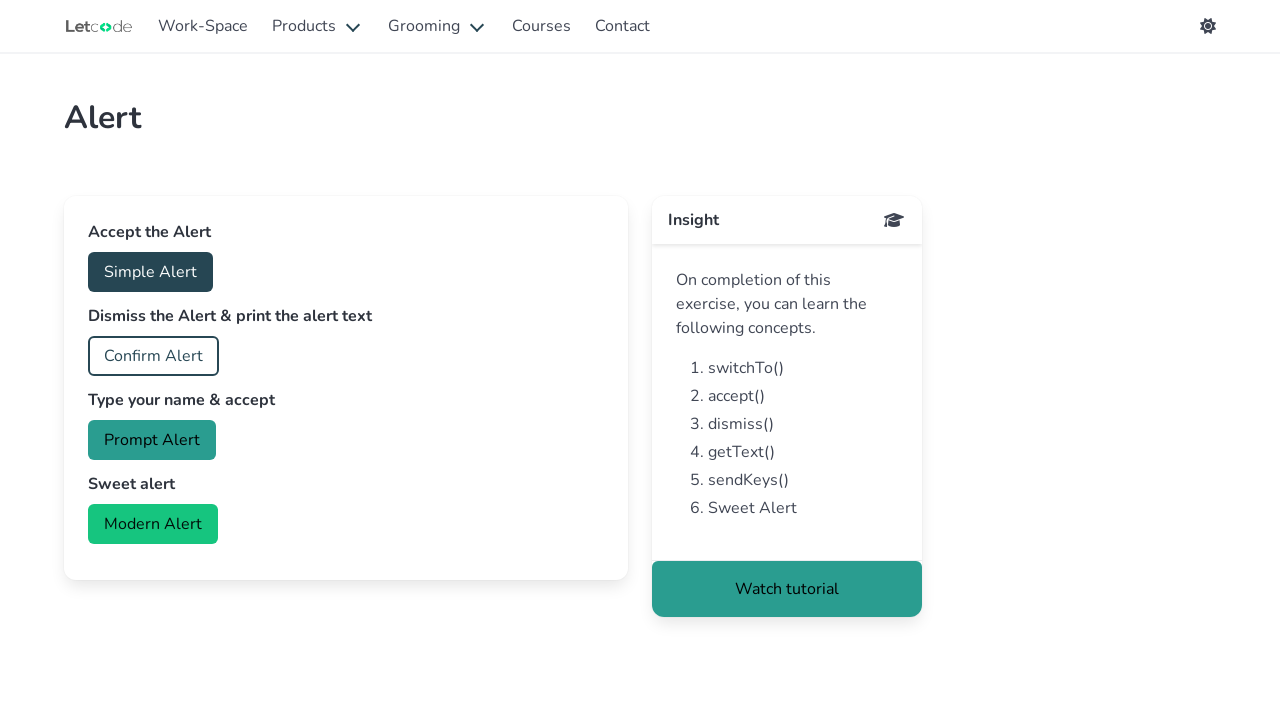

Clicked button to trigger prompt alert at (152, 440) on xpath=//button[text()='Prompt Alert']
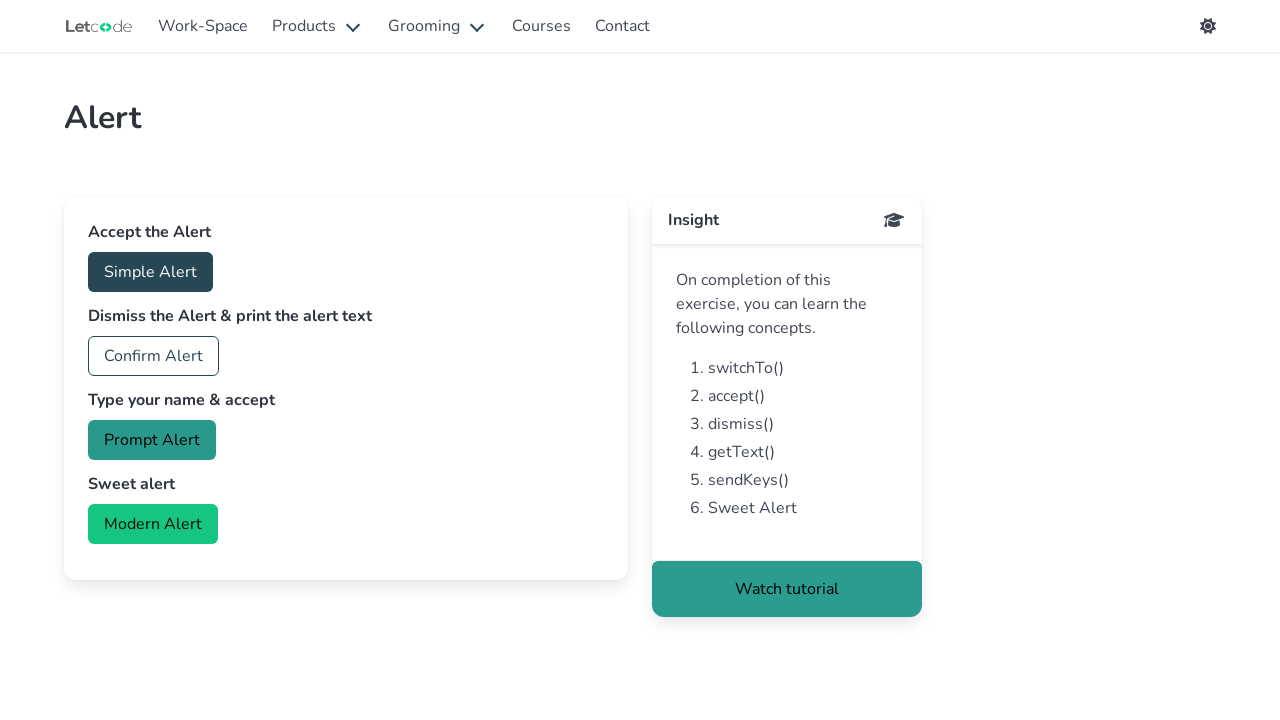

Set up dialog handler to accept prompt alert with text 'swathisundaram'
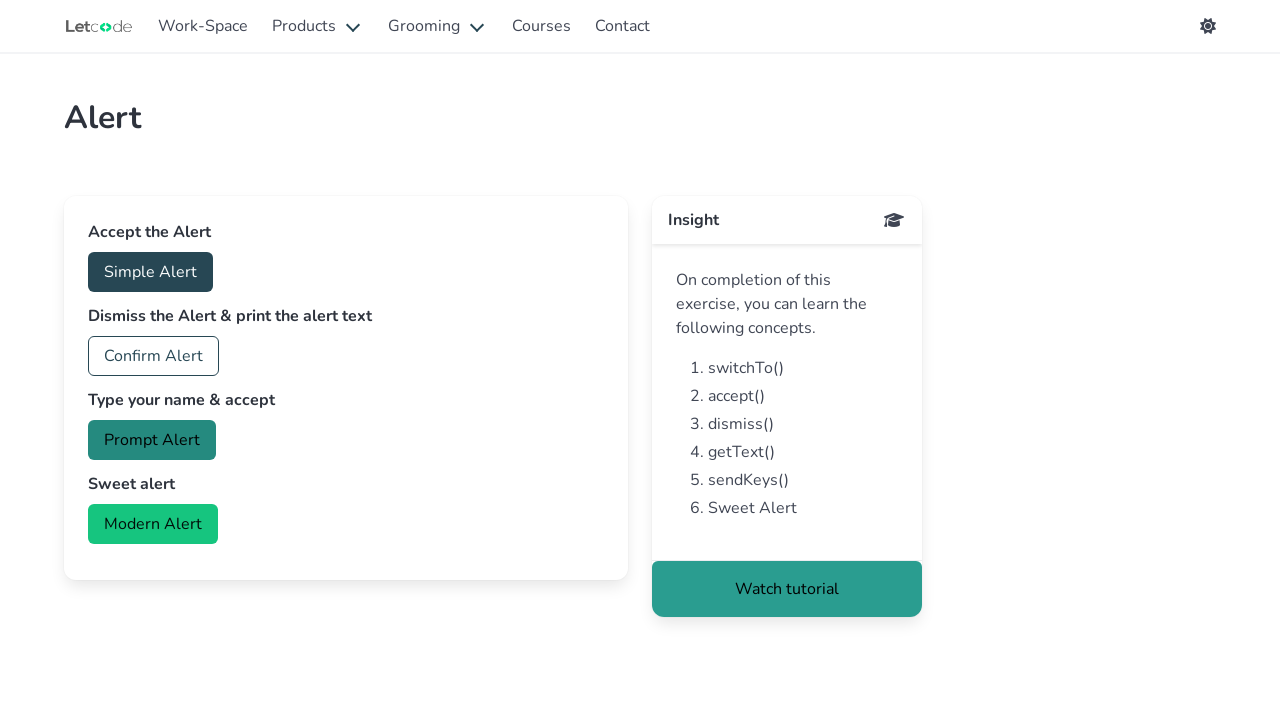

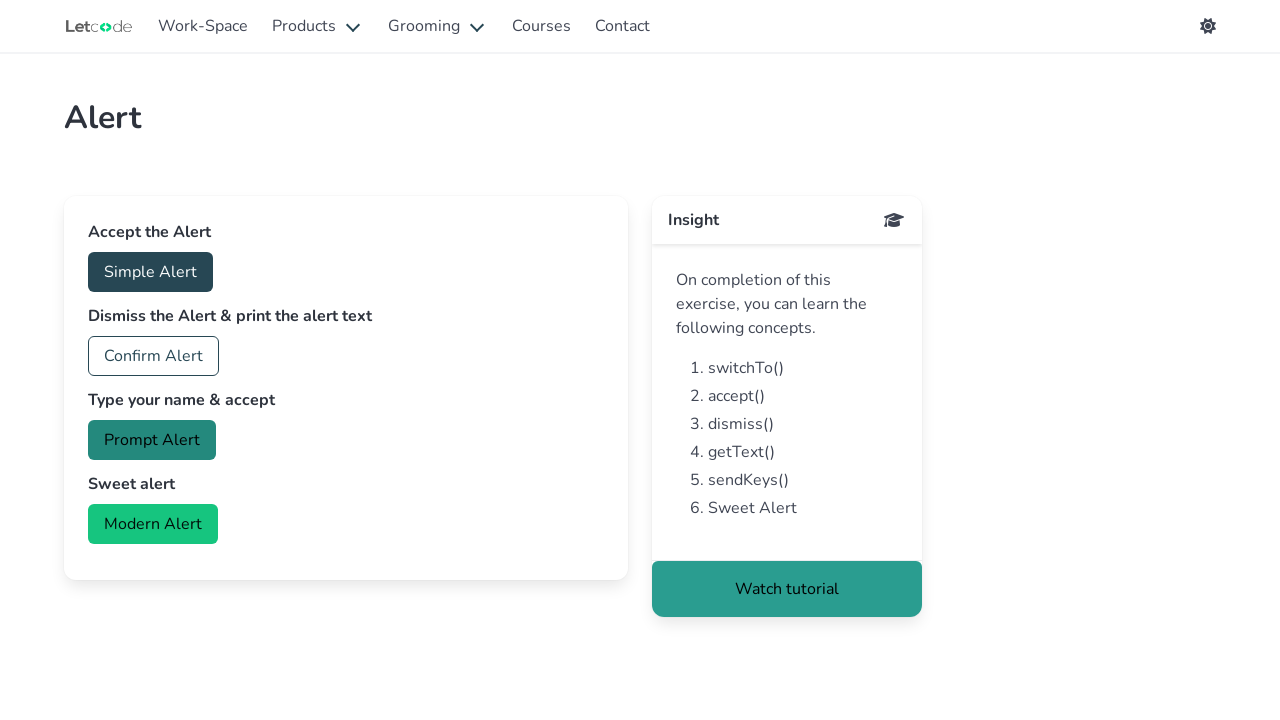